Tests a reservation booking form by entering start and end dates, navigating to the yurt tab, and verifying availability displays correctly

Starting URL: https://paddlersvillage.checkfront.com/reserve/?inline=1&category_id=3%2C2%2C4%2C9&provider=droplet&ssl=1&src=https%3A%2F%2Fwww.paddlingmichigan.com&1704390232826

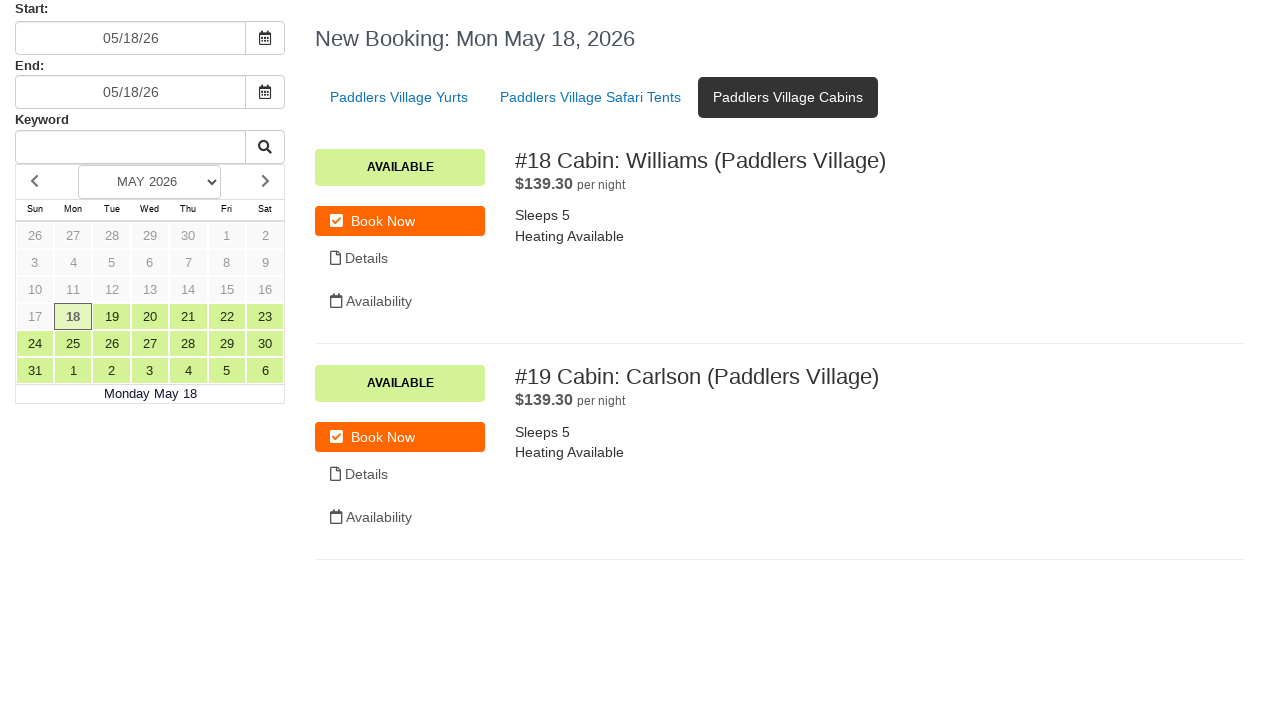

Start date input field is present
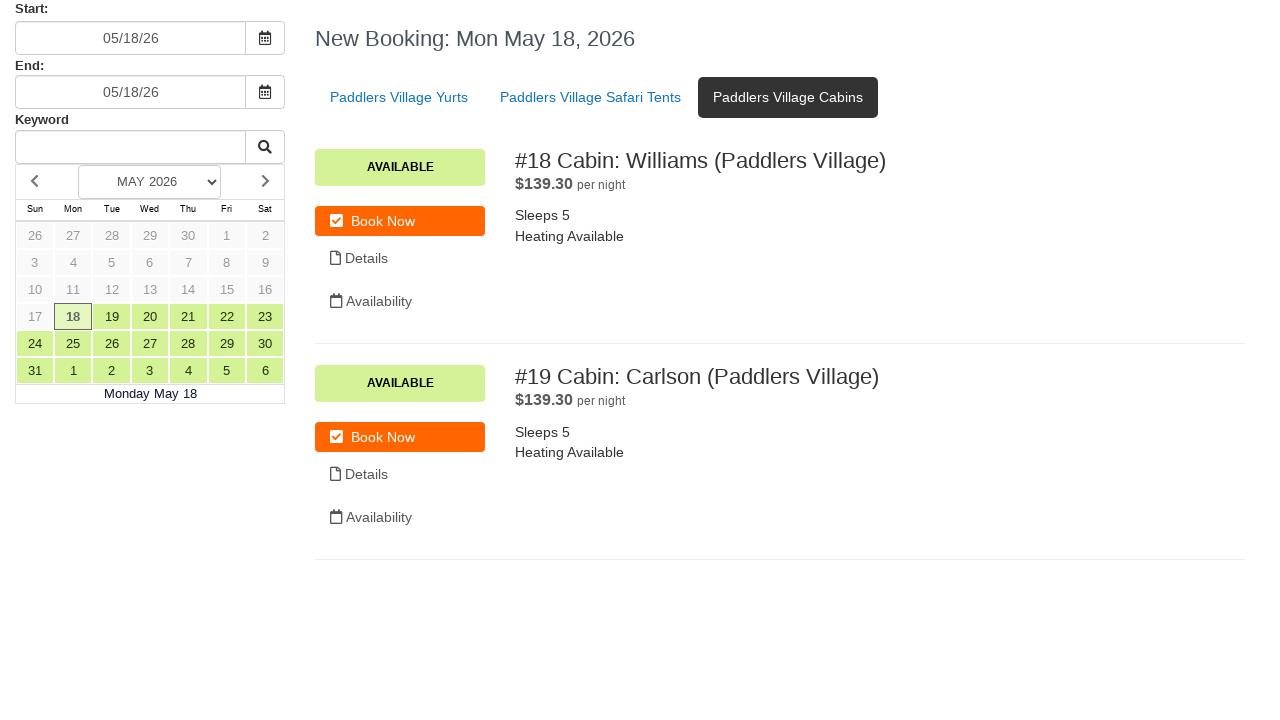

Cleared start date input field
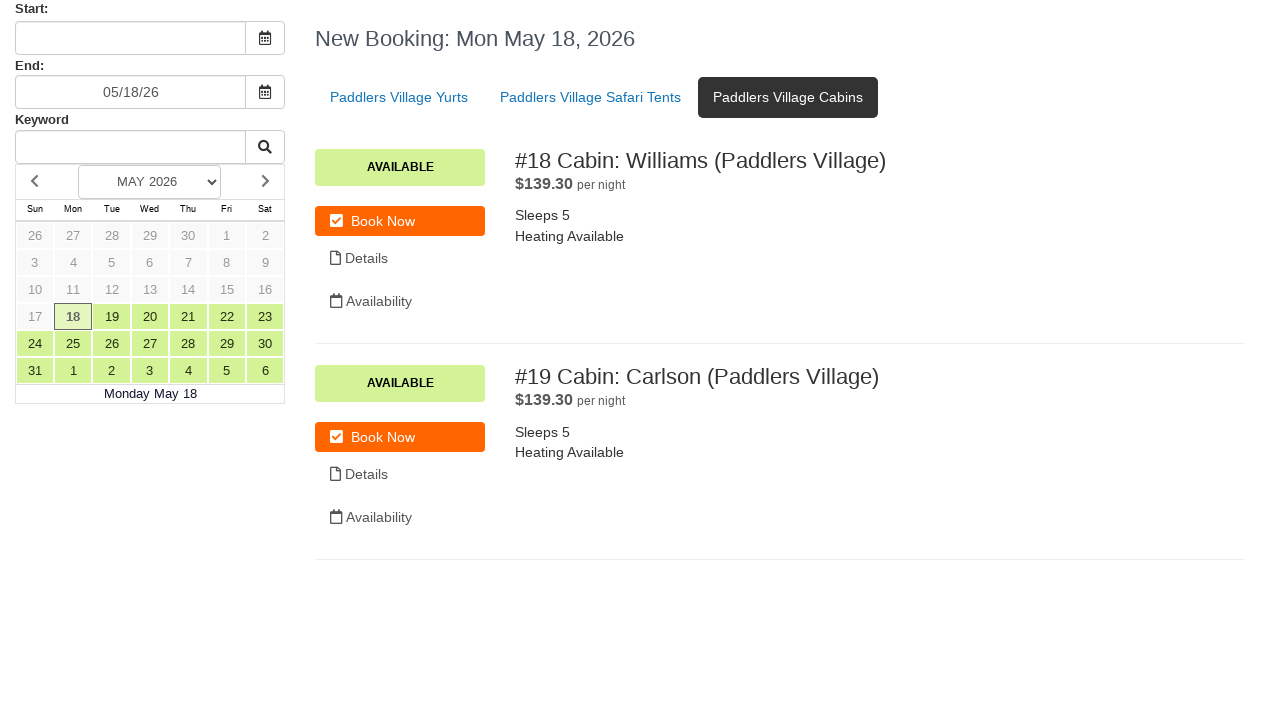

Filled start date input with 06/20/25 on #cf-query-start_date
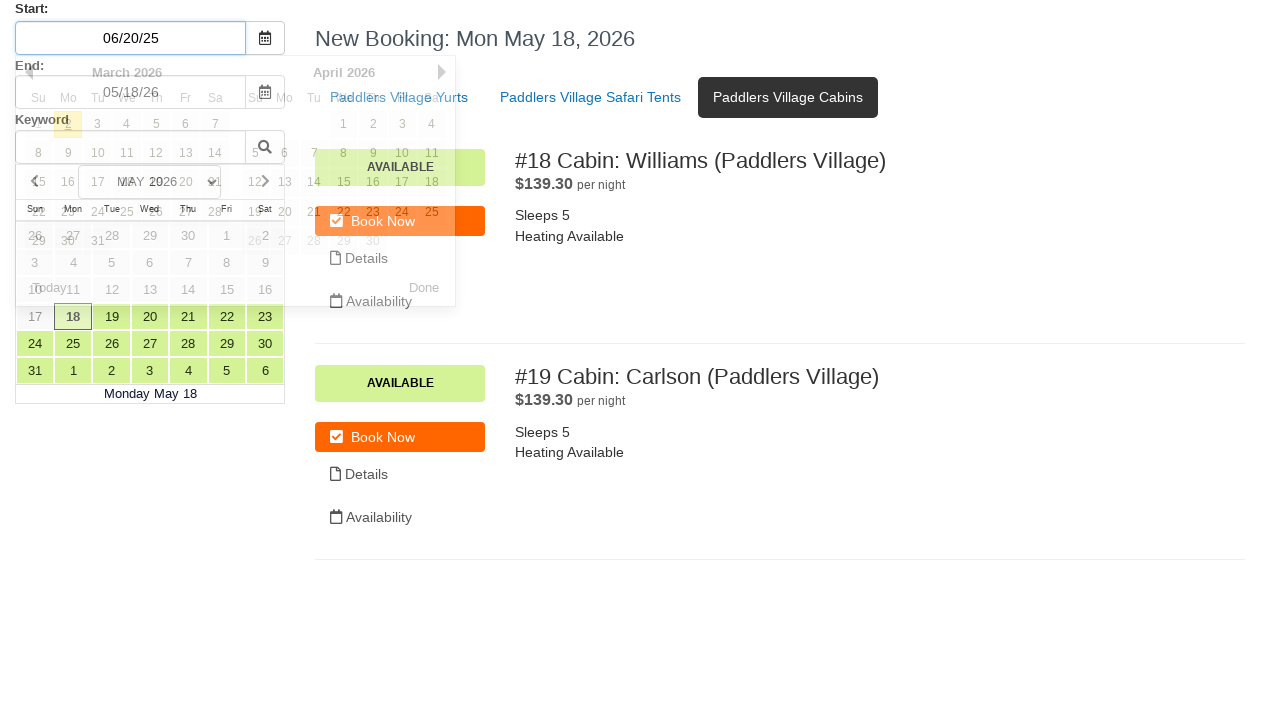

Clicked date button to dismiss start date picker at (266, 38) on .input-group-btn.date_btn
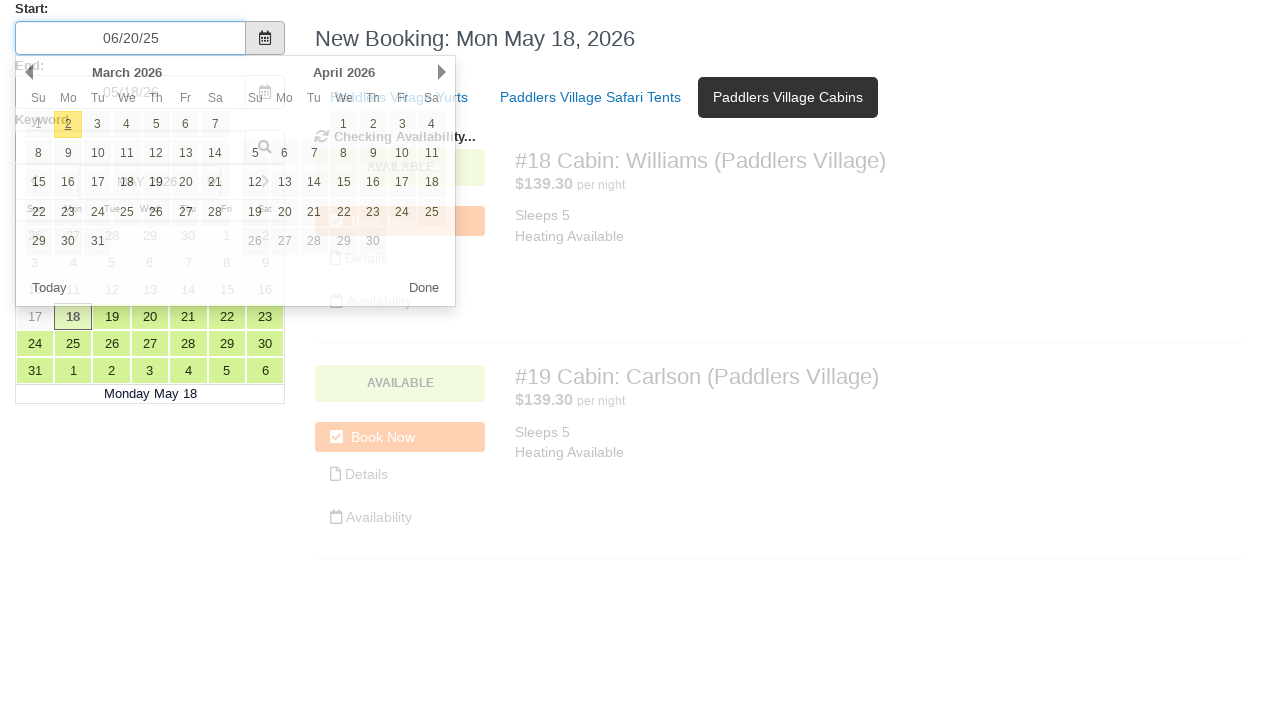

End date input field is present
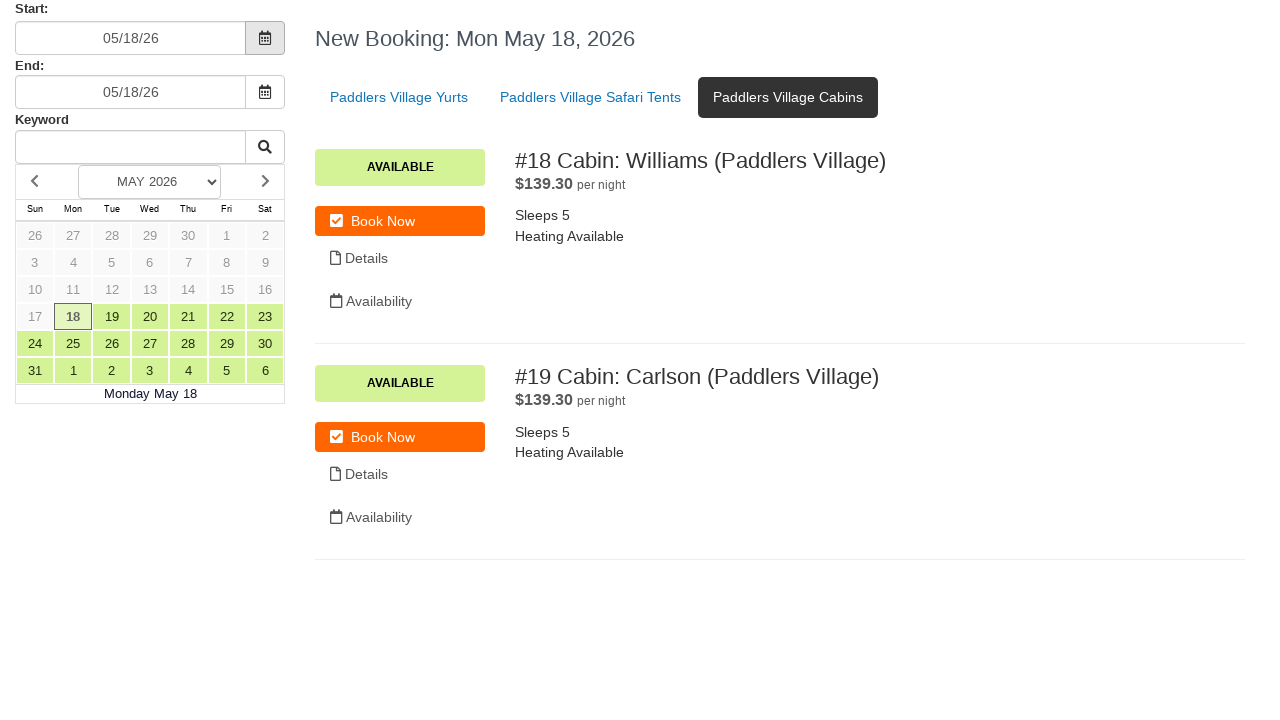

Cleared end date input field
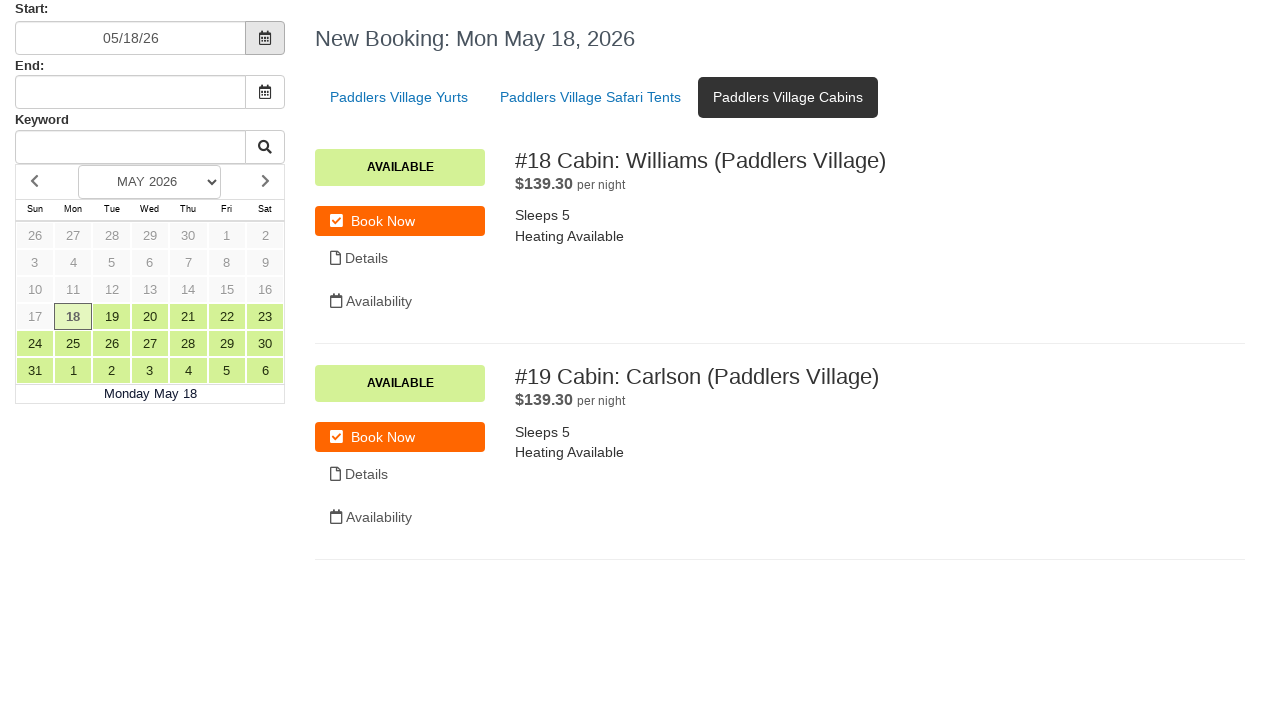

Filled end date input with 06/22/25 on #cf-query-end_date
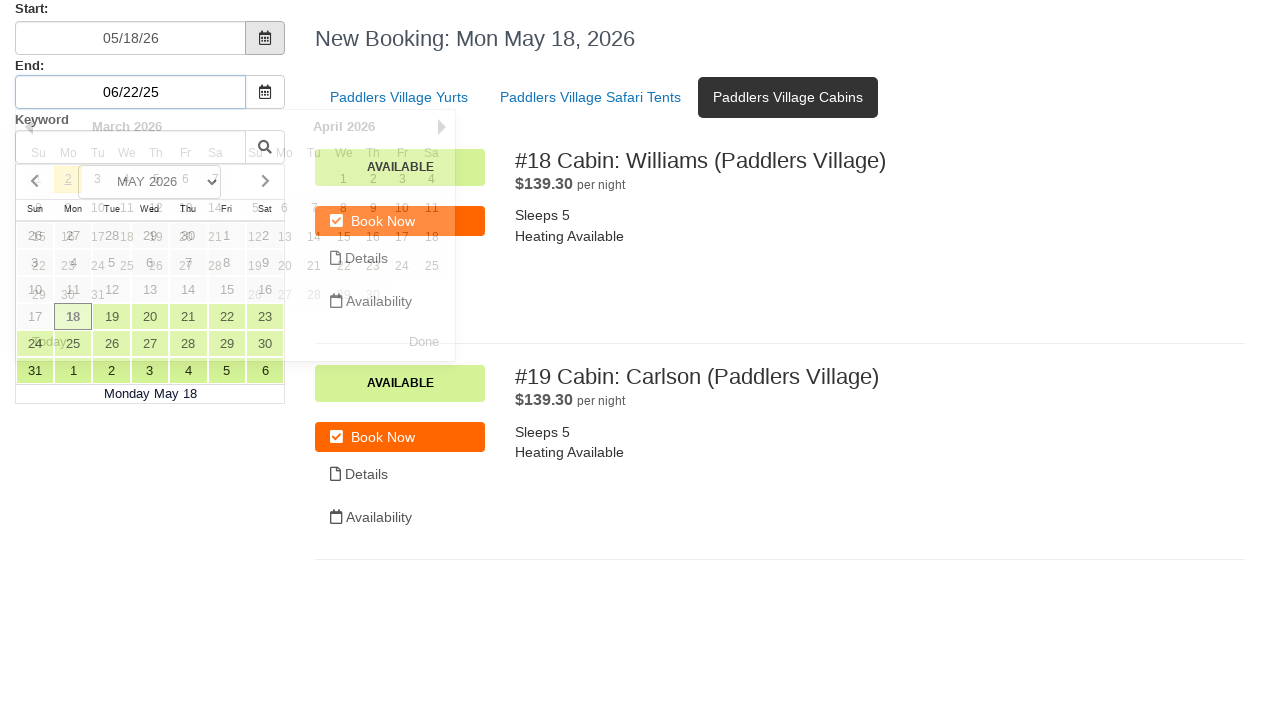

Clicked date button to dismiss end date picker at (266, 38) on .input-group-btn.date_btn
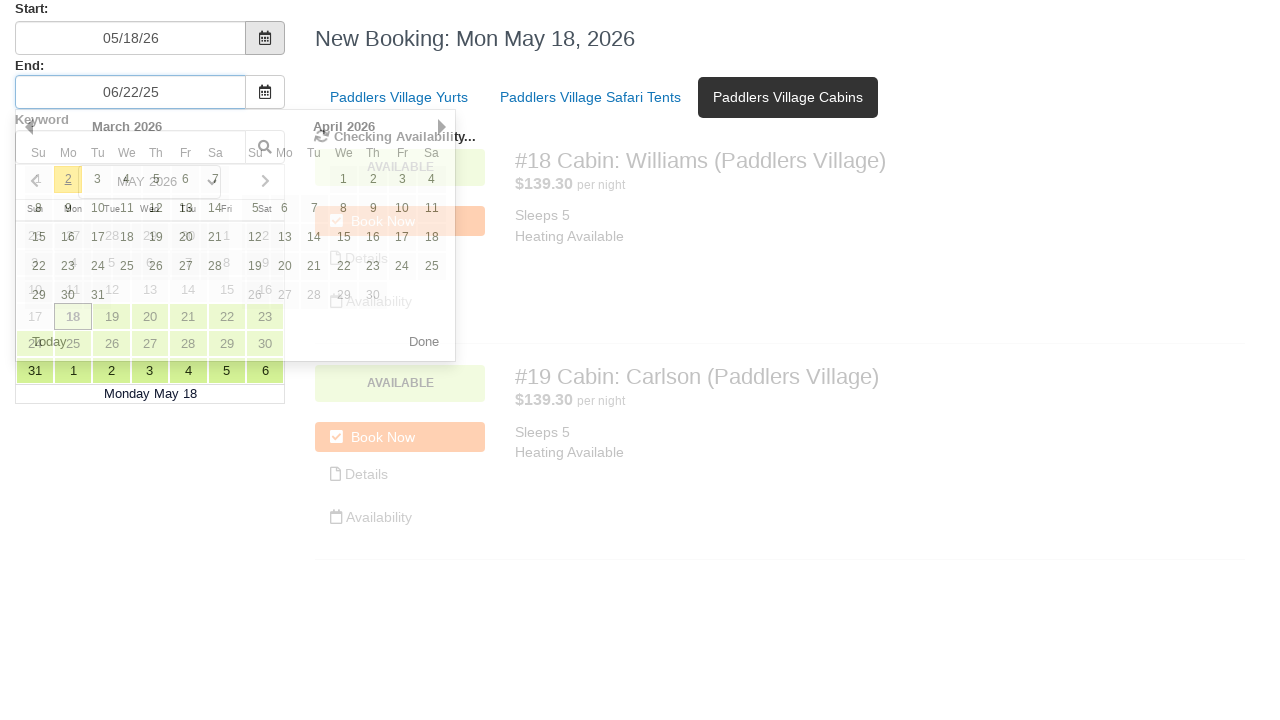

Clicked on the yurt tab at (399, 97) on #cf-tab2
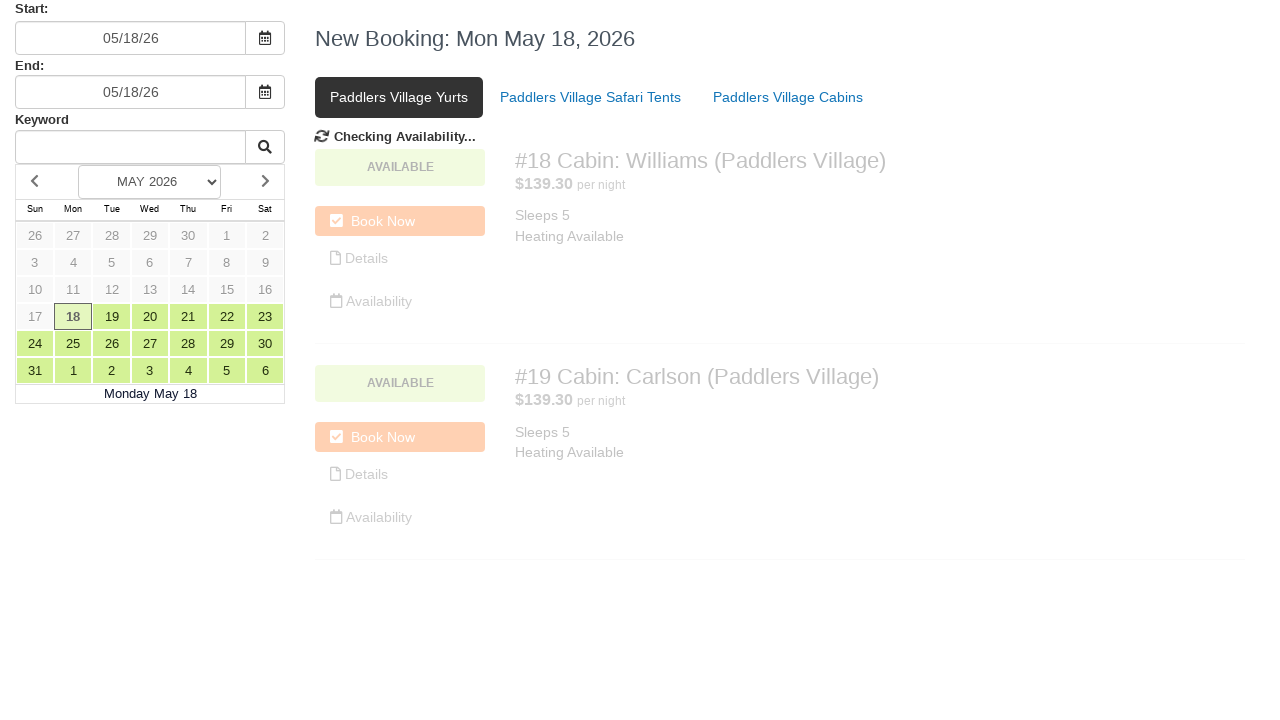

Availability items loaded and displayed on yurt tab
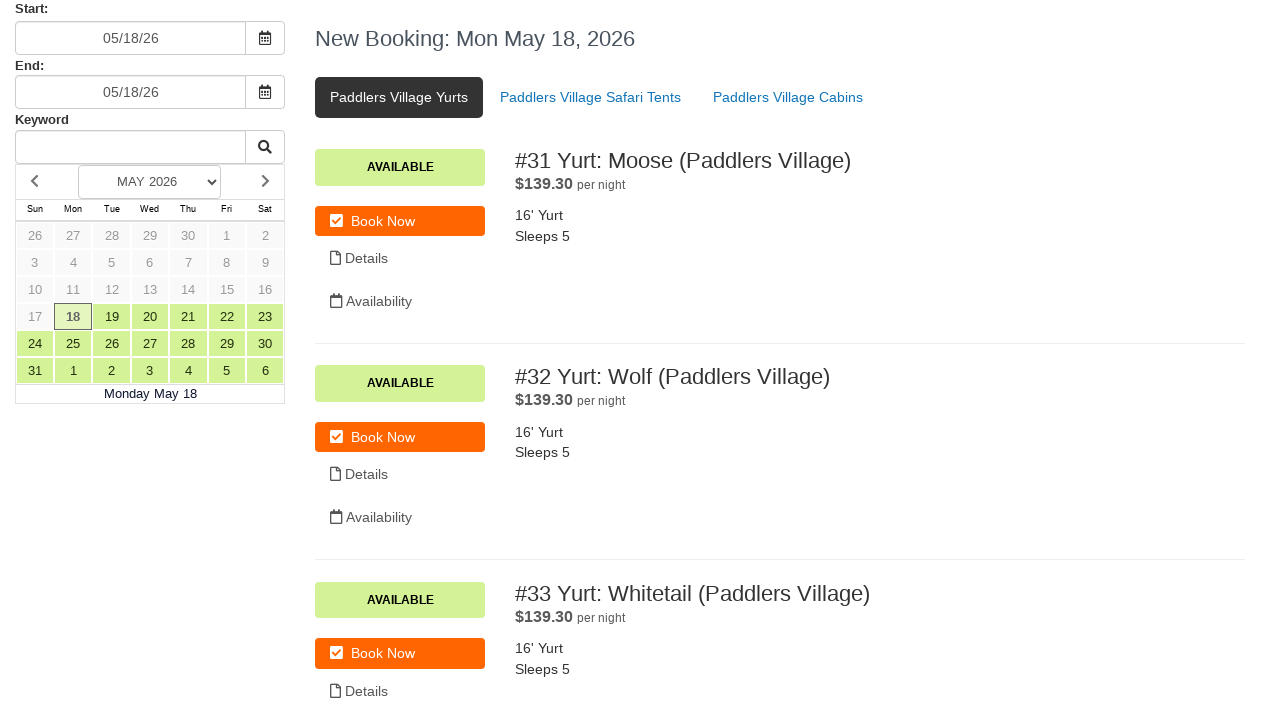

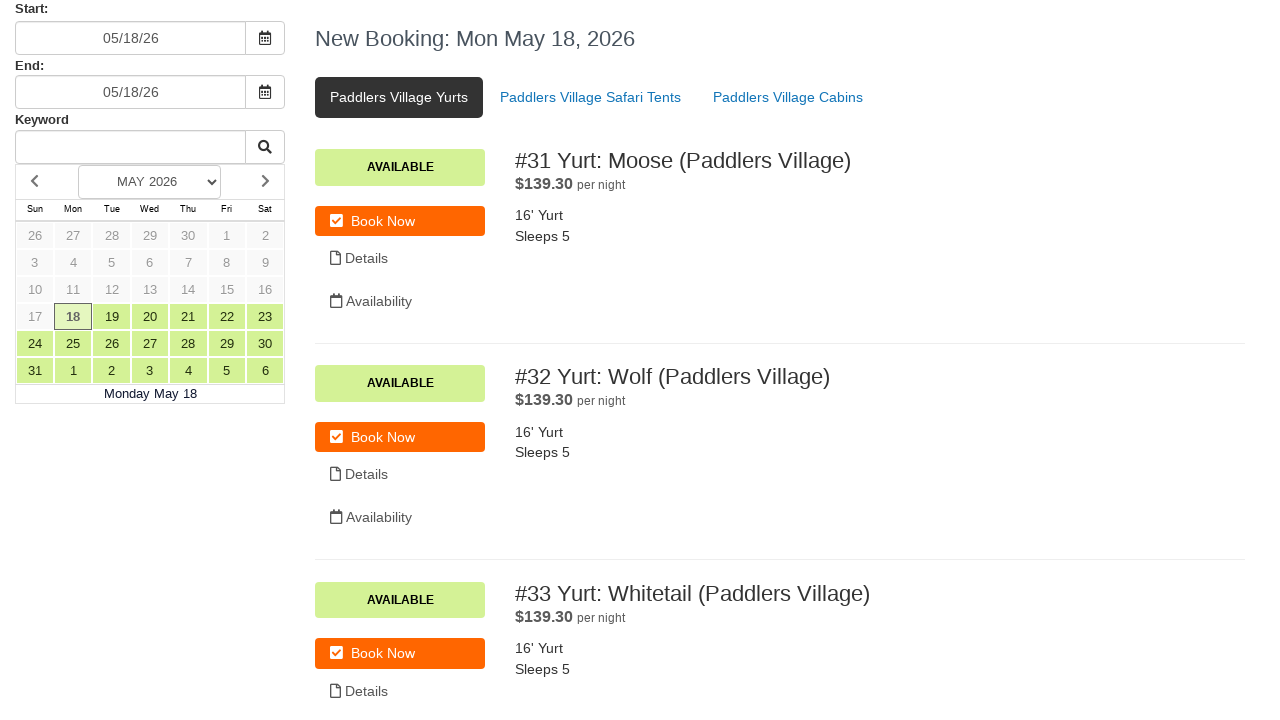